Tests registration form with mismatched email confirmation to verify email confirmation validation

Starting URL: https://alada.vn/

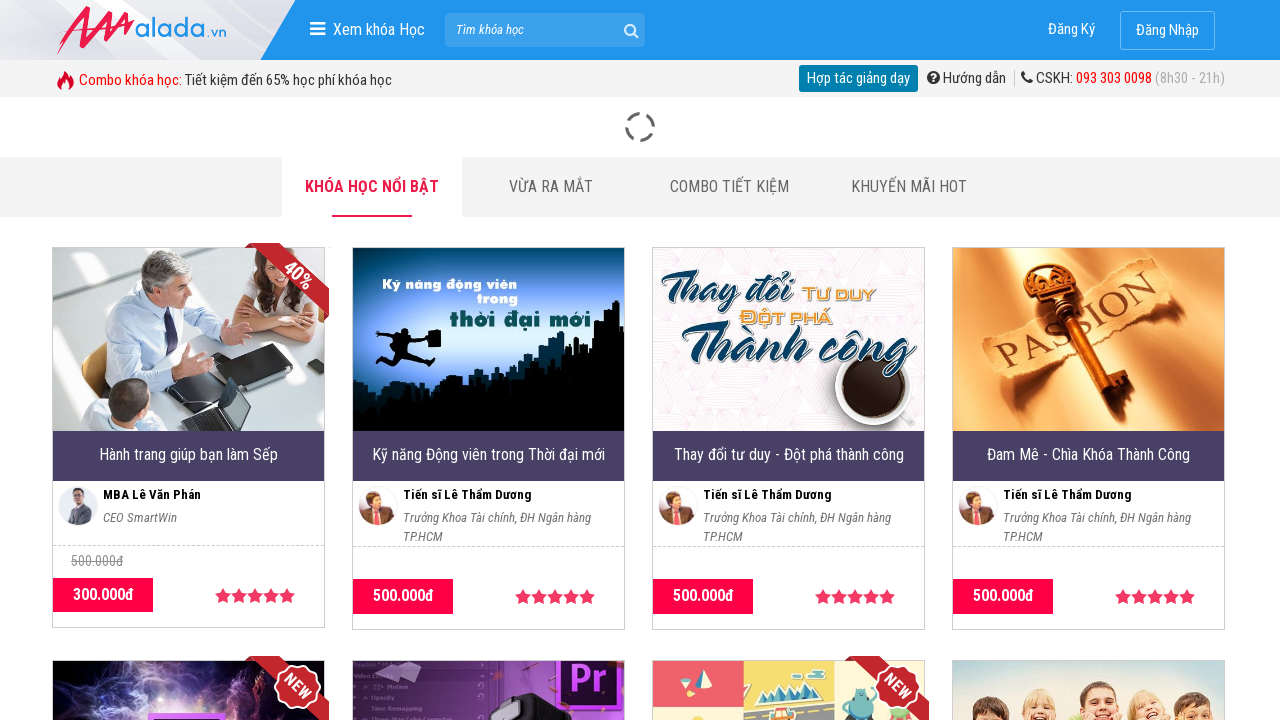

Clicked on login/register link at (1072, 30) on xpath=//span[@class='box-item-login']/a
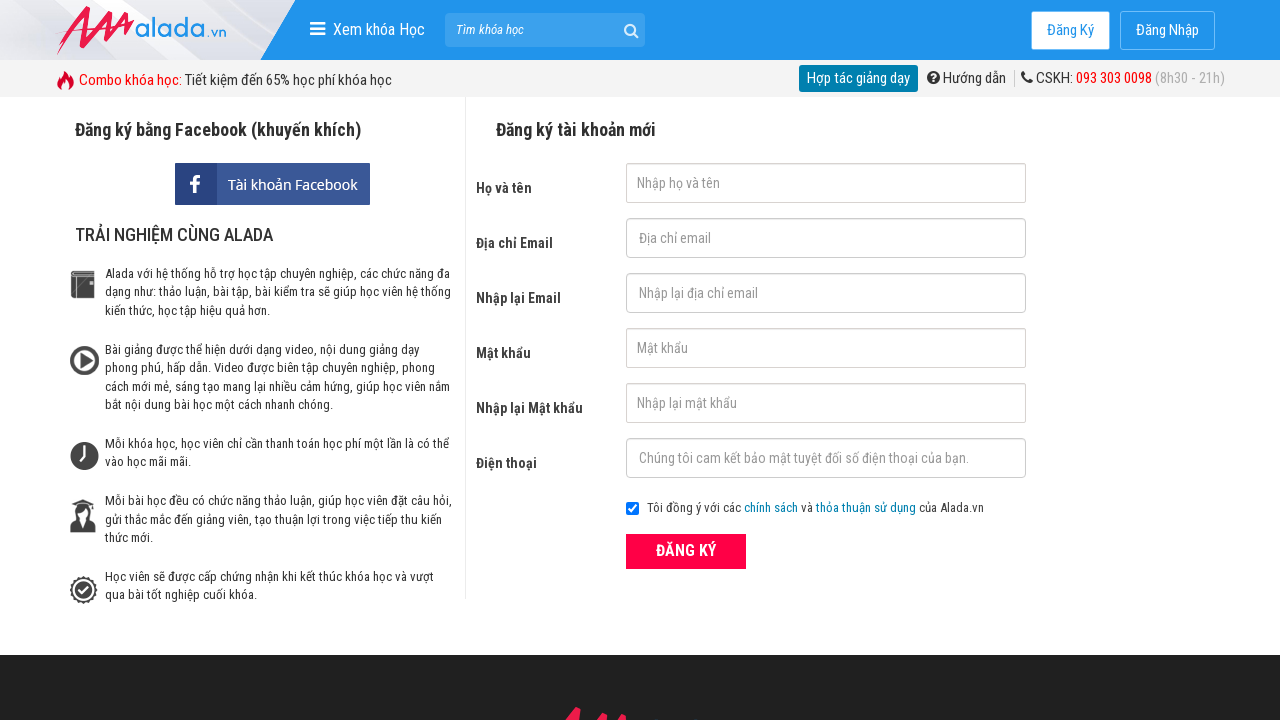

Reloaded page to clear previous data
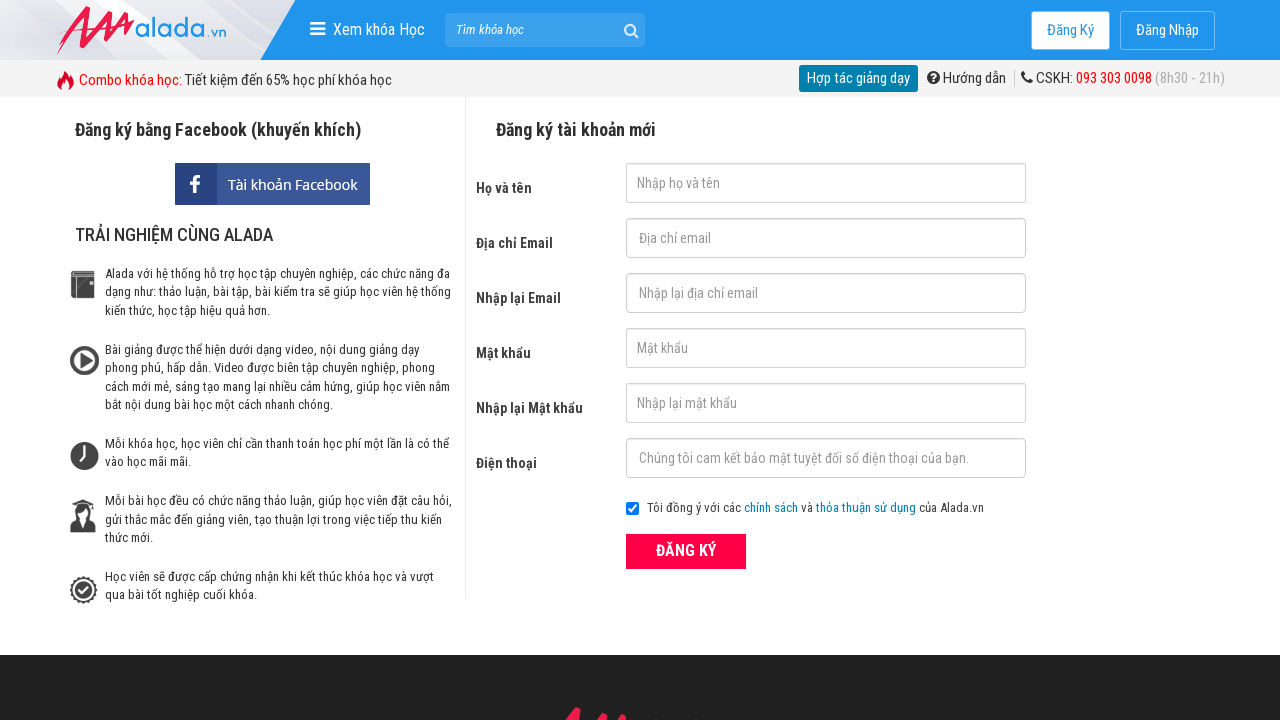

Filled first name field with 'johny nguyen' on //input[@id='txtFirstname']
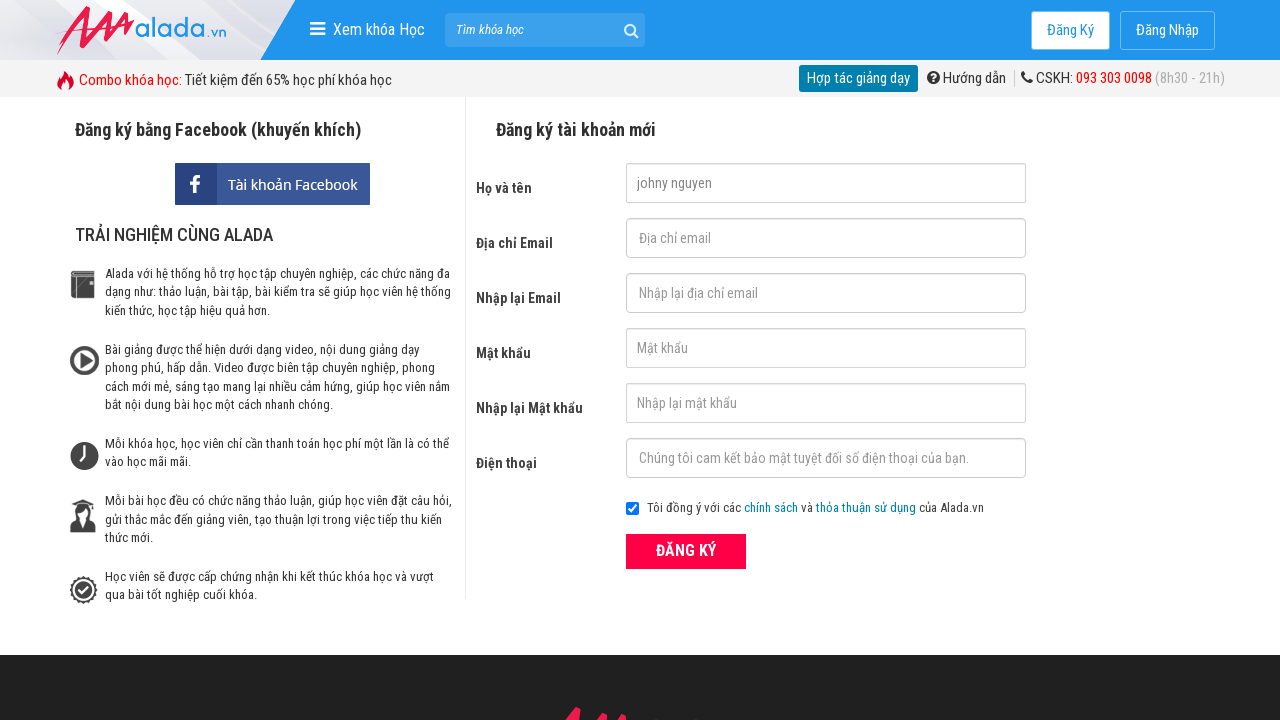

Filled email field with 'johnynguyen@gmail.com' on //input[@id='txtEmail']
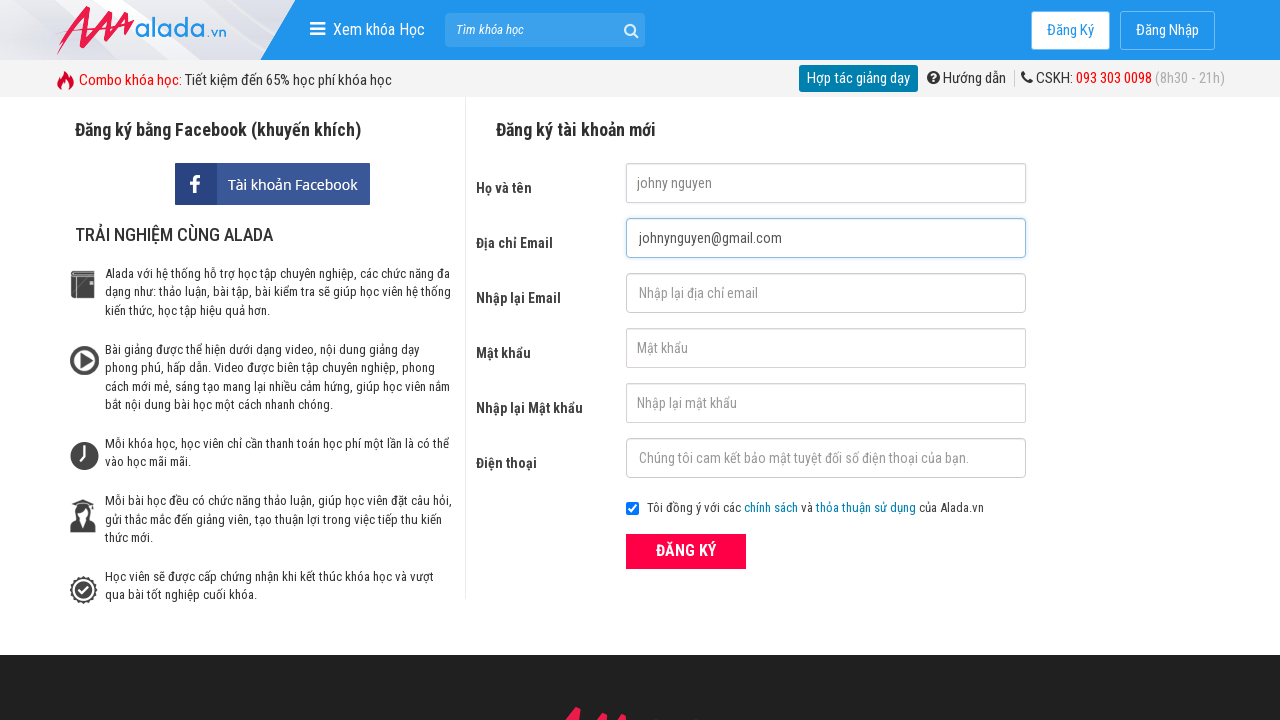

Filled confirmation email field with mismatched email '123@345@789' on //input[@id='txtCEmail']
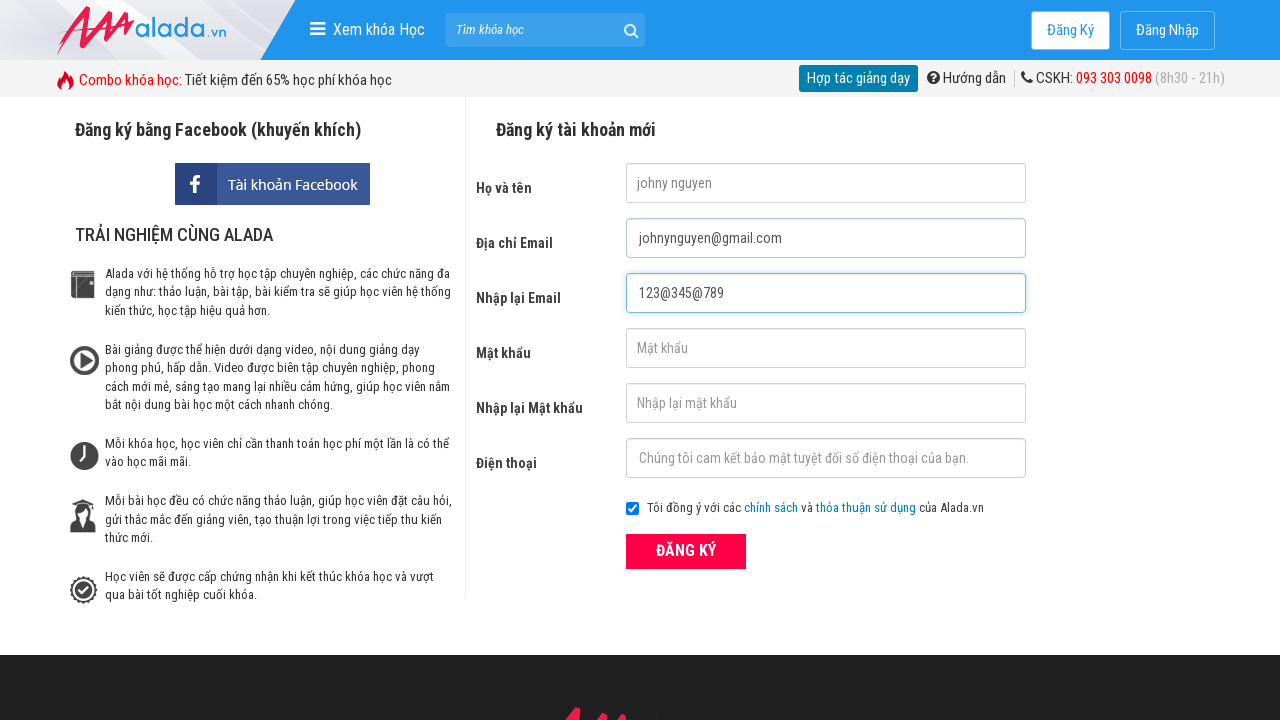

Filled password field with secure password on //input[@id='txtPassword']
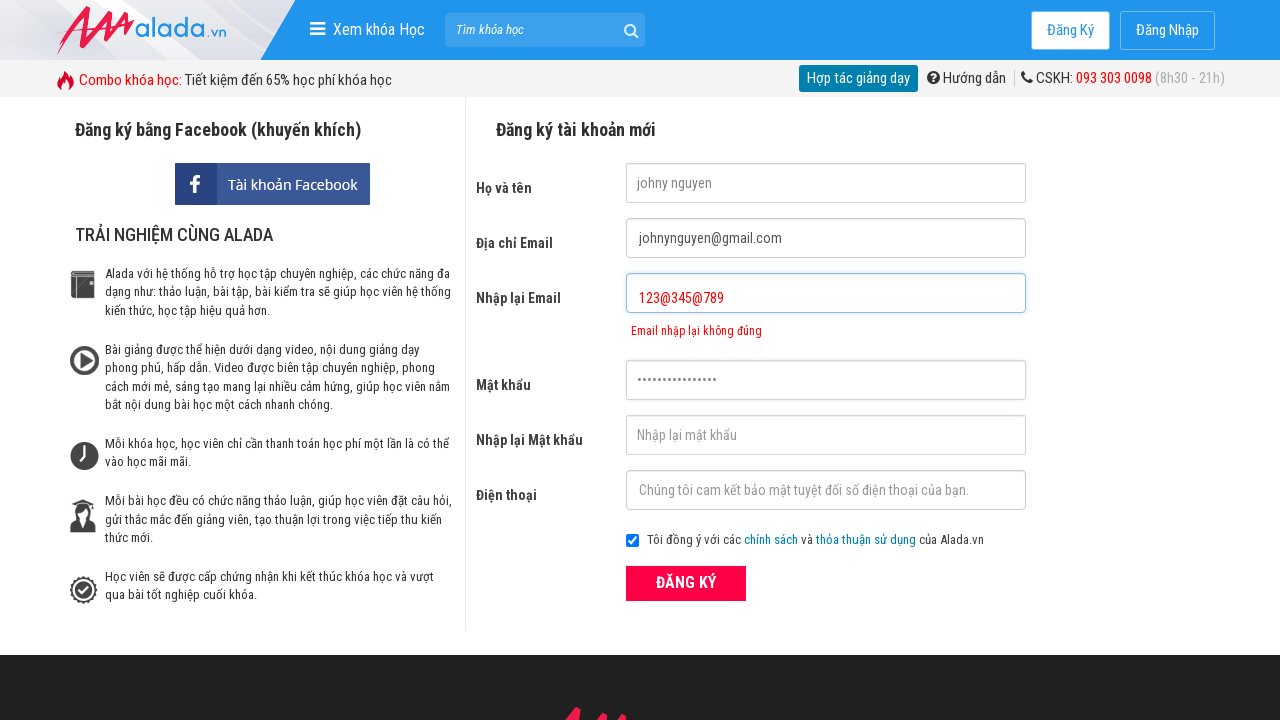

Filled confirmation password field with matching password on //input[@id='txtCPassword']
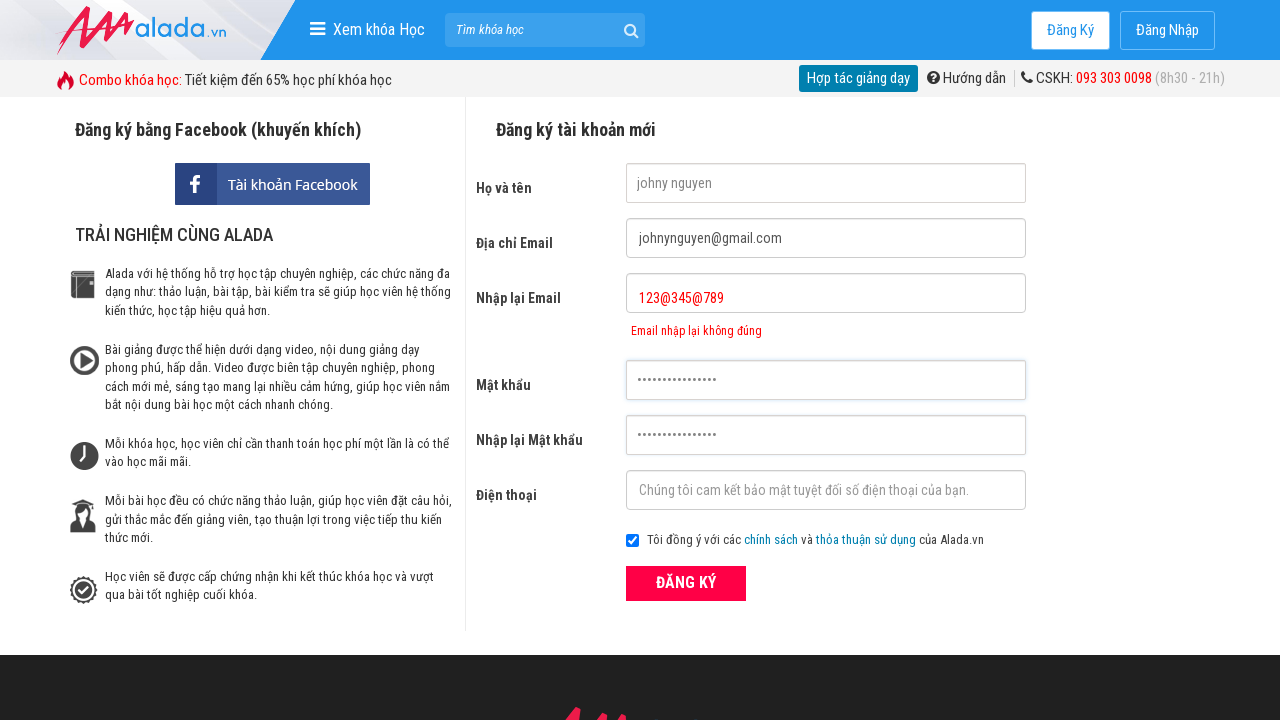

Filled phone number field with '0987654321' on //input[@id='txtPhone']
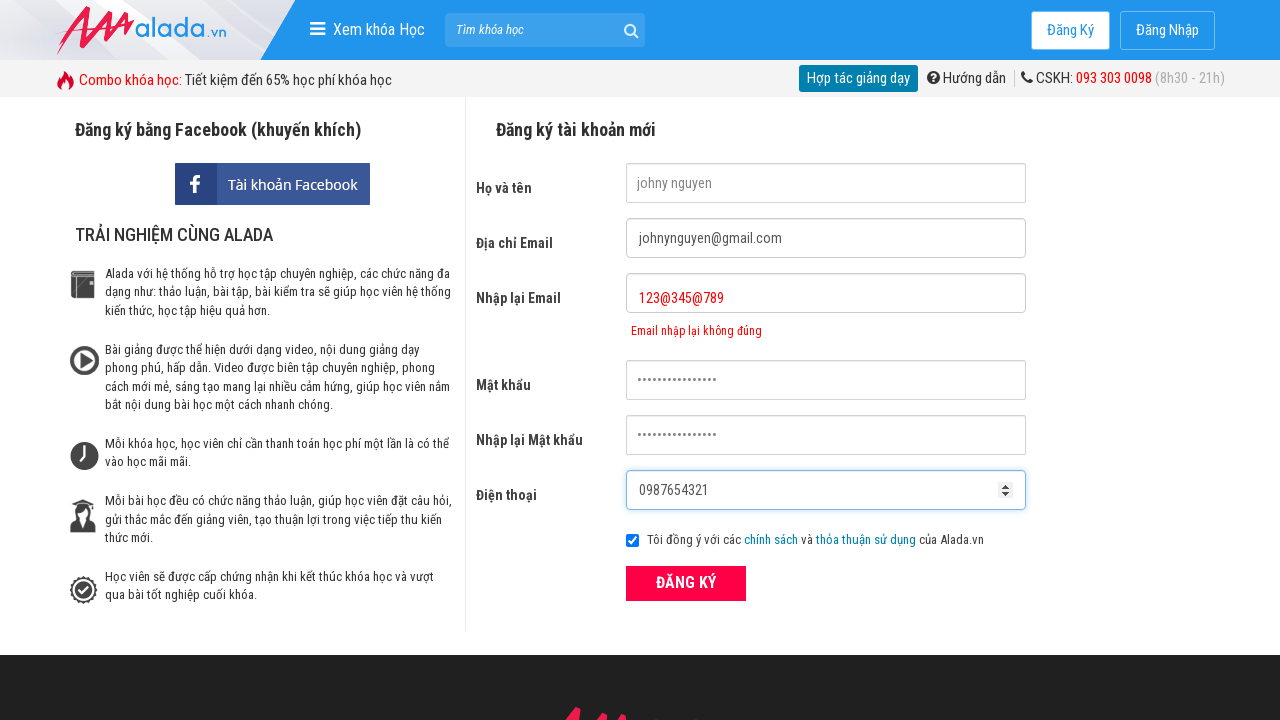

Clicked submit button to register with mismatched confirmation email at (686, 583) on xpath=//div[@class='field_btn']/button
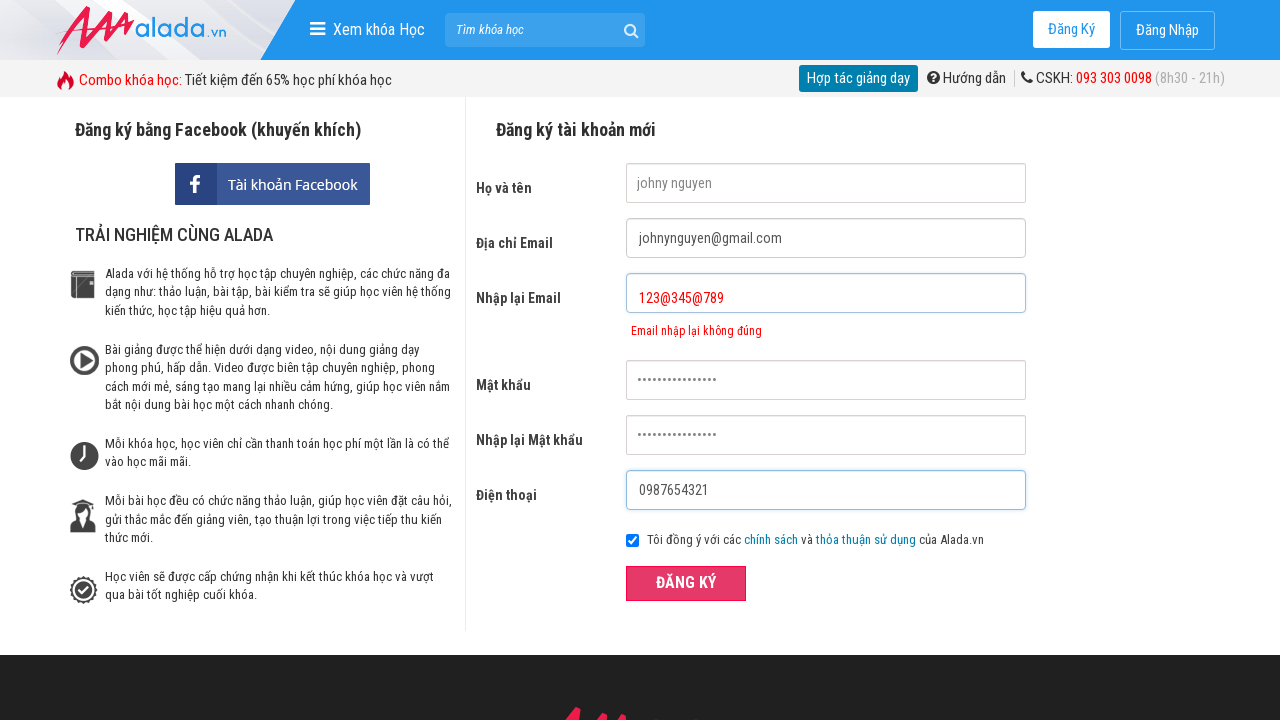

Email confirmation validation error message appeared as expected
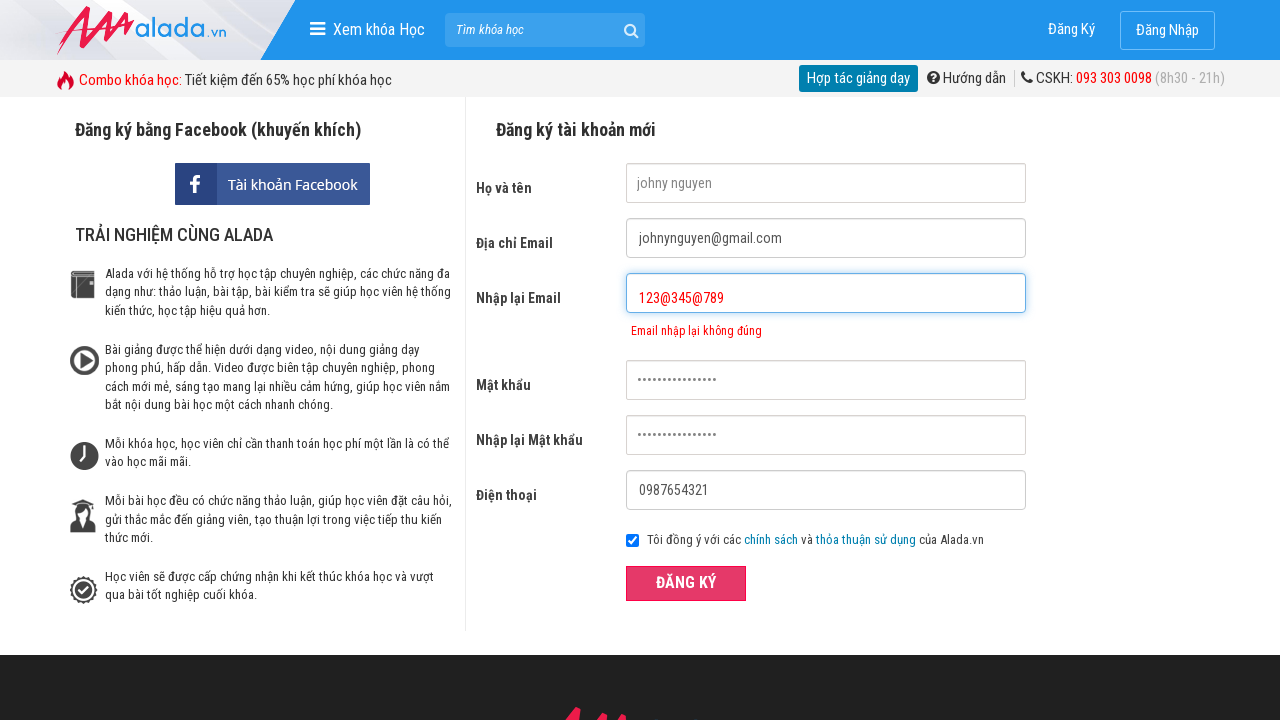

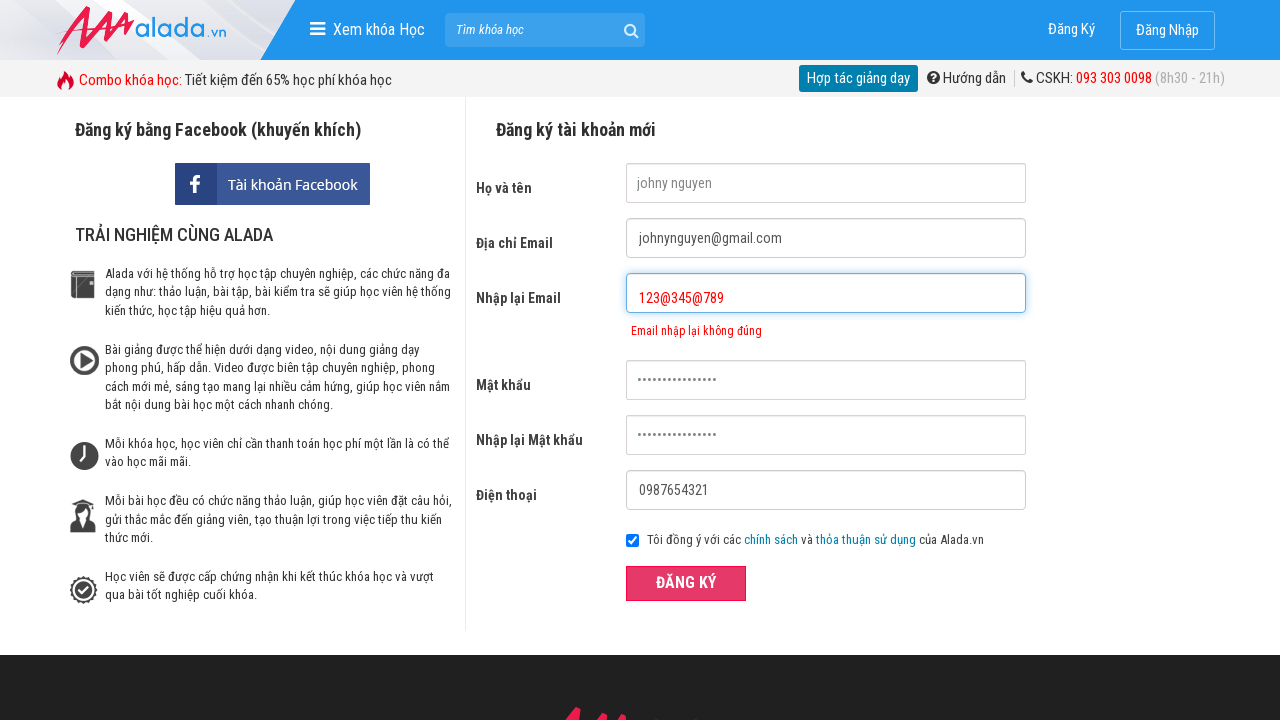